Tests Drag and Drop functionality by verifying initial state, dragging element A to B, and verifying positions swapped

Starting URL: https://the-internet.herokuapp.com

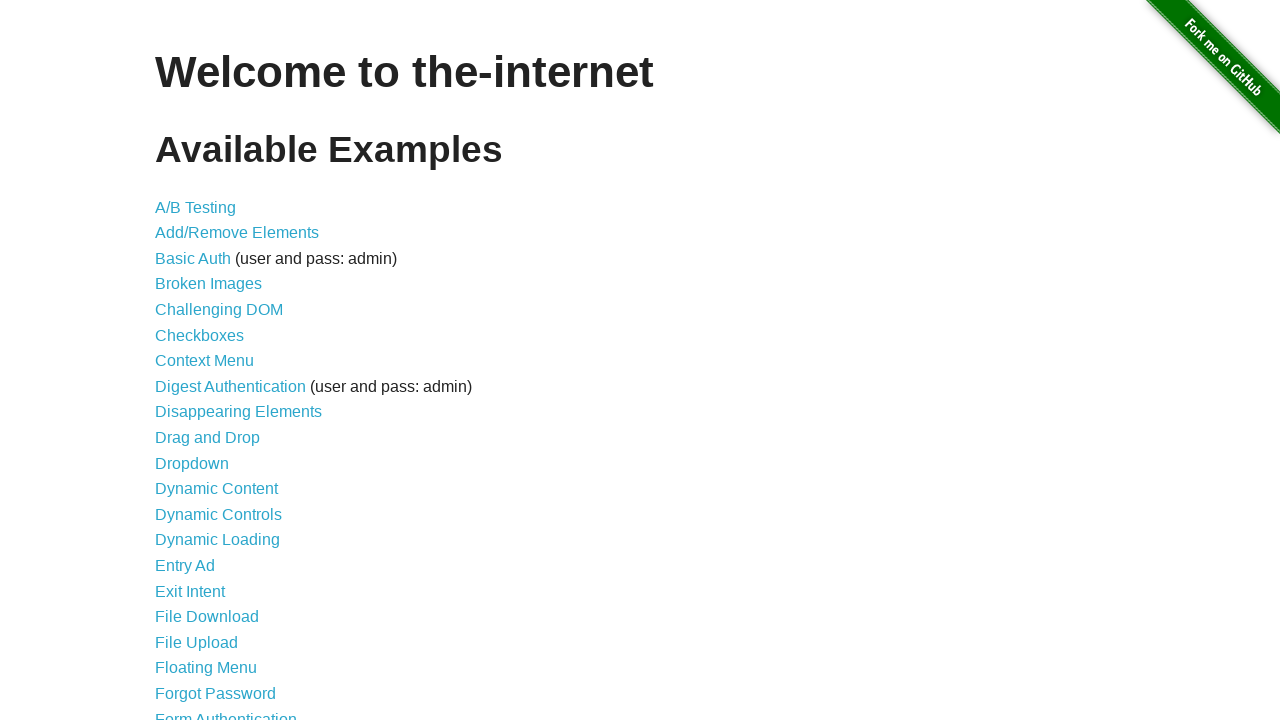

Clicked on Drag and Drop link at (208, 438) on internal:role=link[name="Drag and Drop"i]
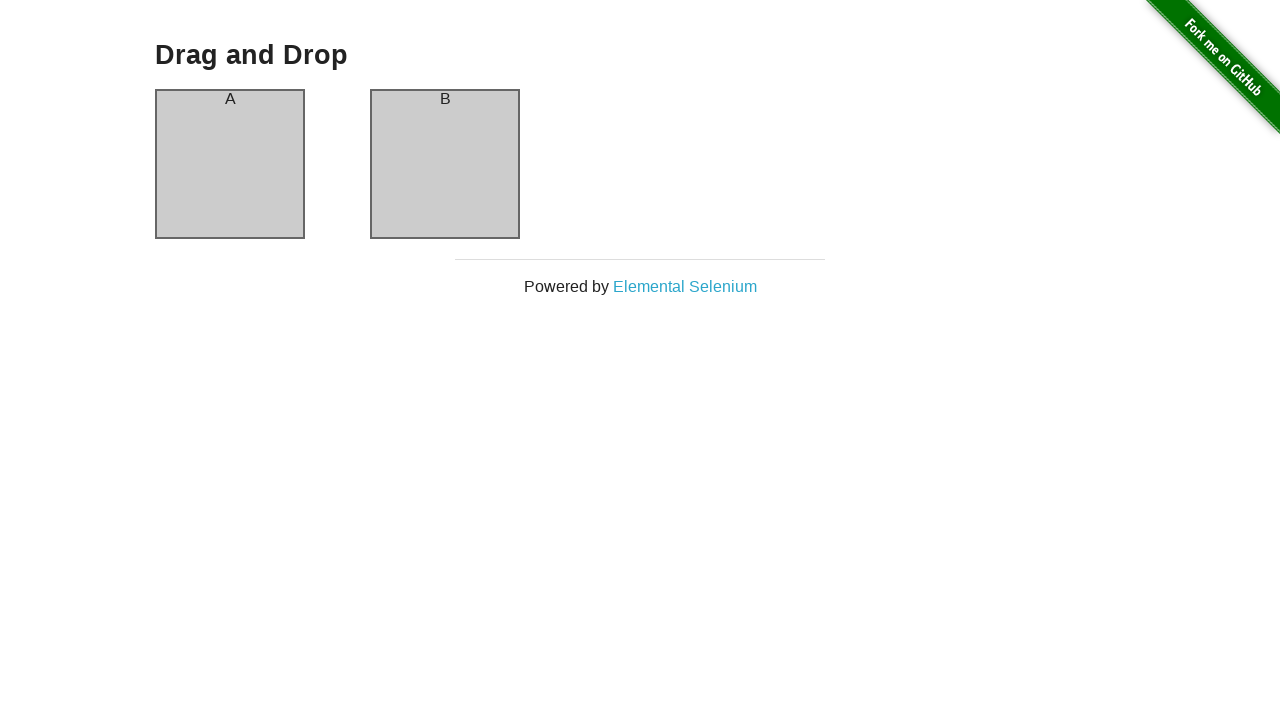

Located column elements
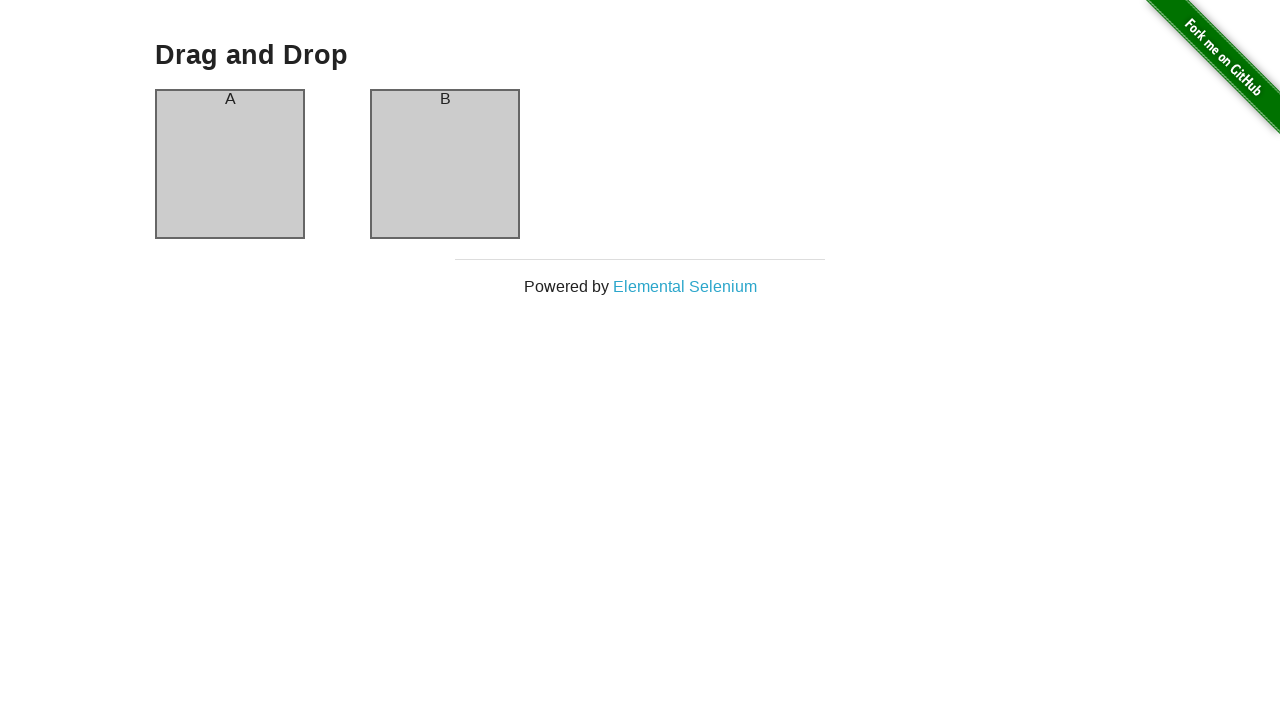

Verified first column contains 'A'
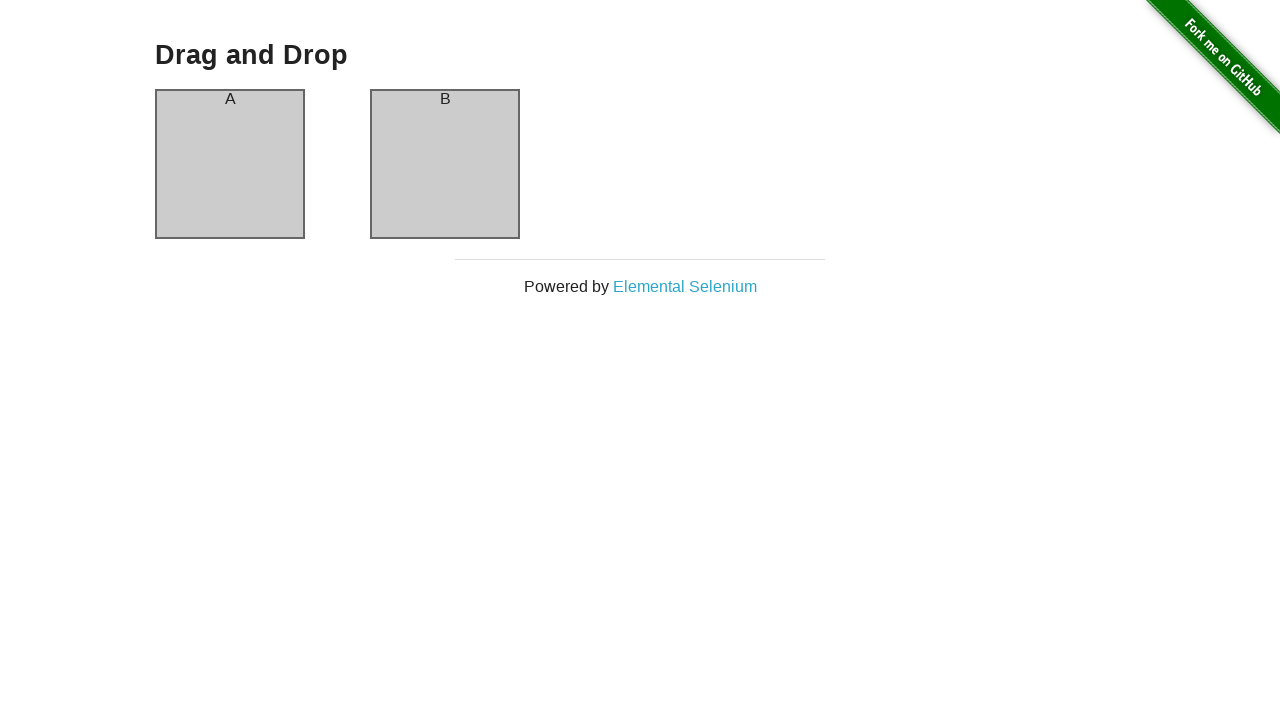

Verified second column contains 'B'
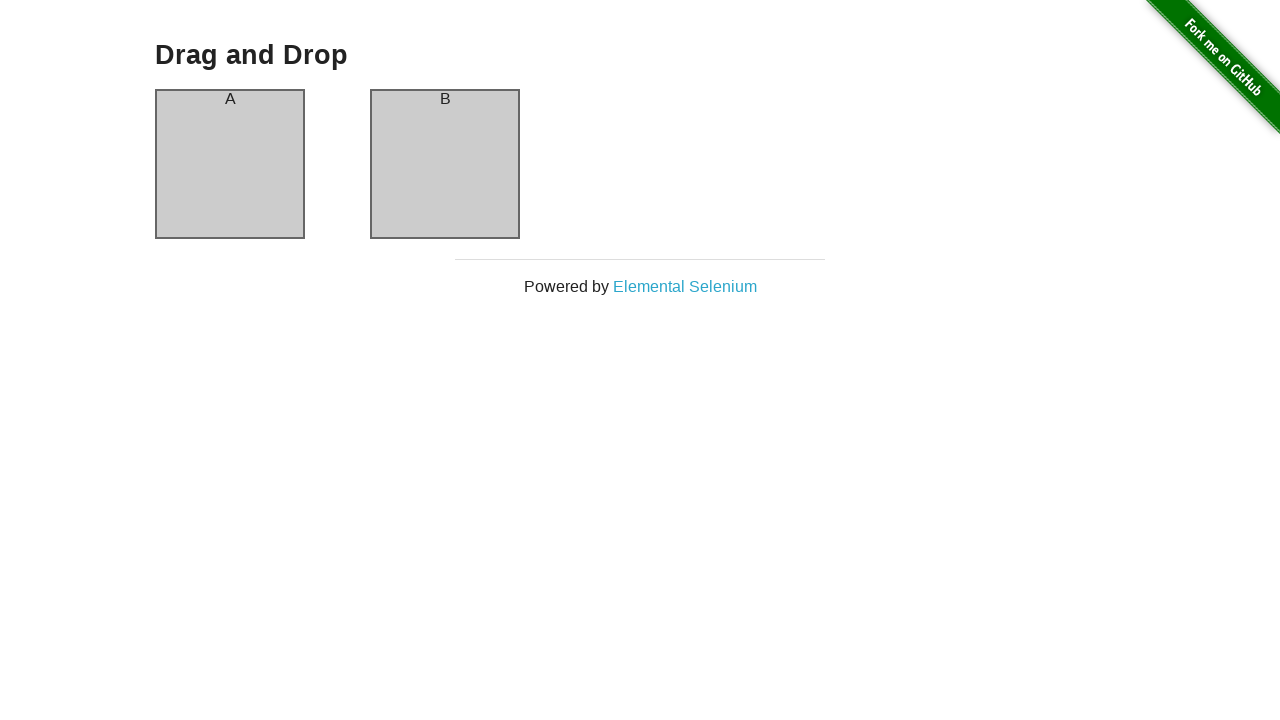

Dragged column A onto column B at (445, 164)
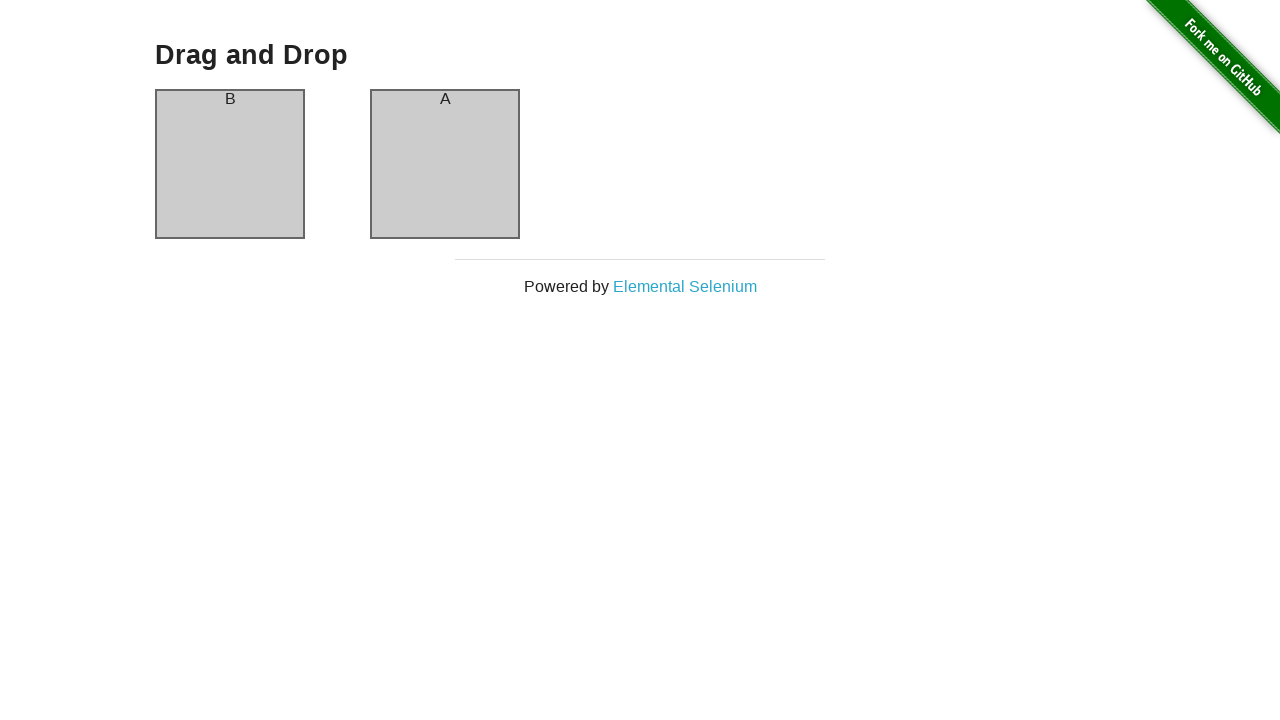

Verified first column now contains 'B'
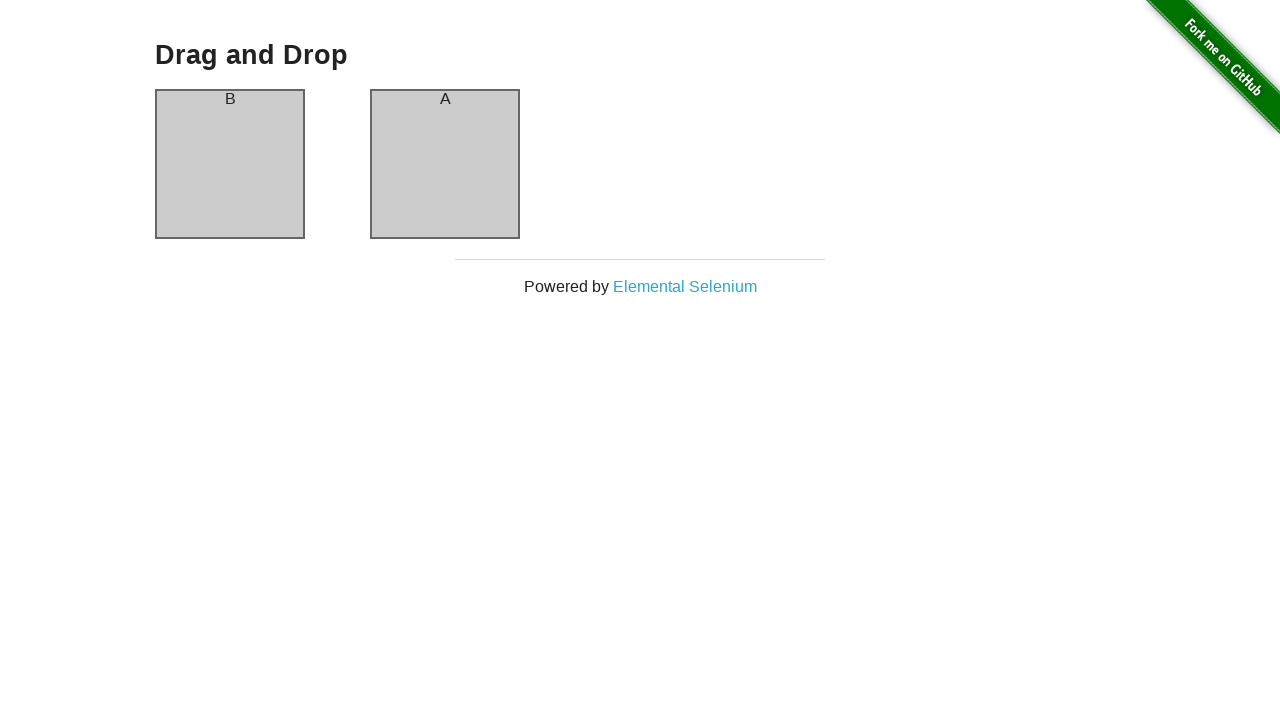

Verified second column now contains 'A'
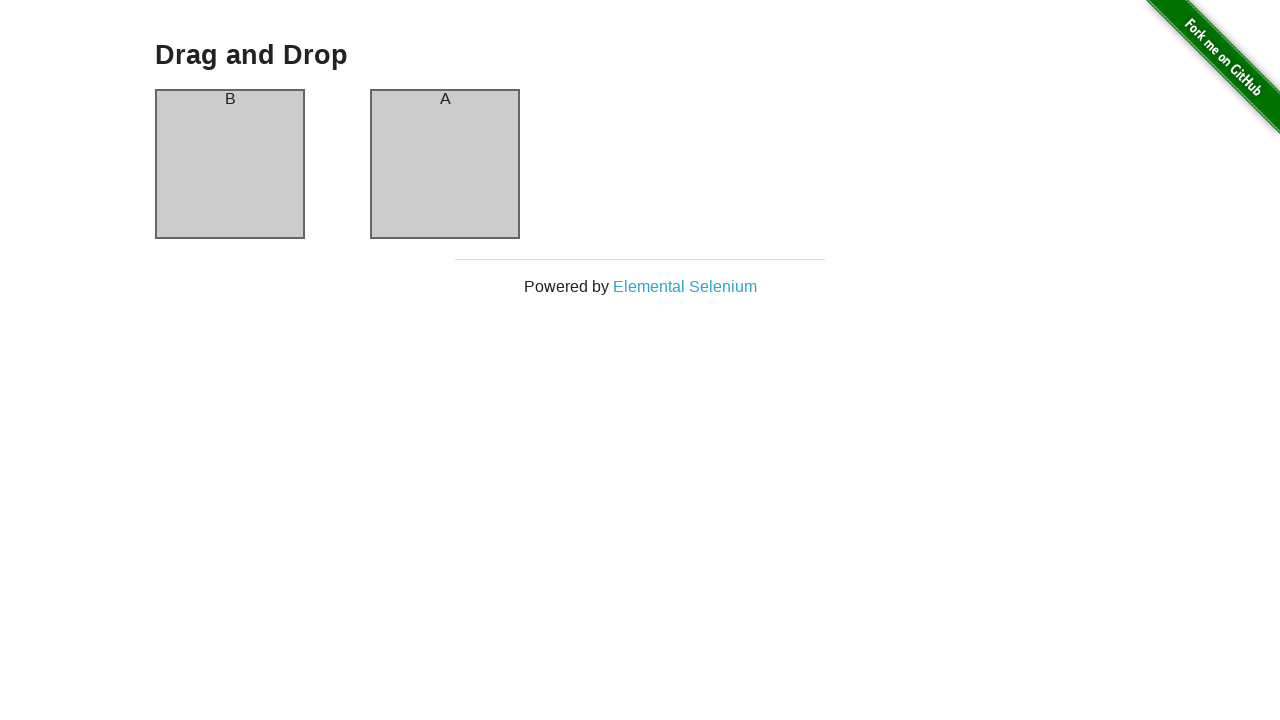

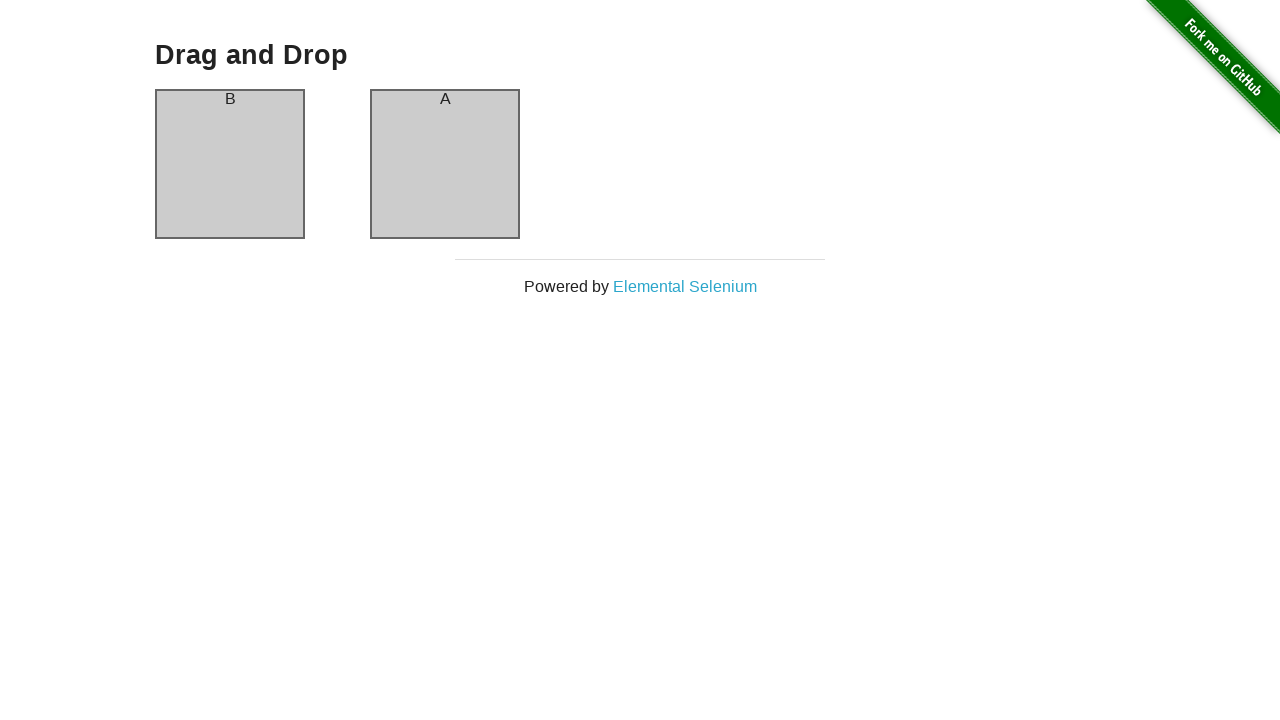